Tests dynamic dropdown functionality on a flight booking practice site by selecting origin city (Bangalore) and destination city (Jaipur) from cascading dropdown menus.

Starting URL: https://rahulshettyacademy.com/dropdownsPractise/

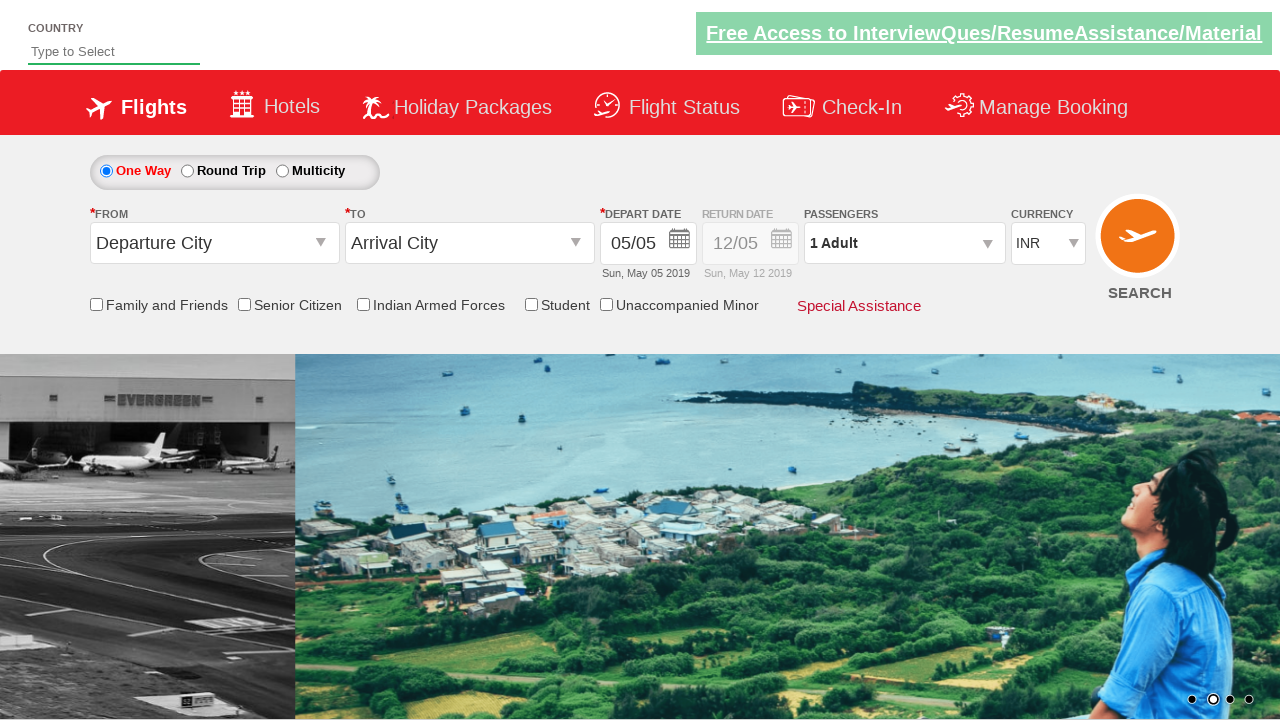

Clicked on origin station dropdown to open it at (214, 243) on #ctl00_mainContent_ddl_originStation1_CTXT
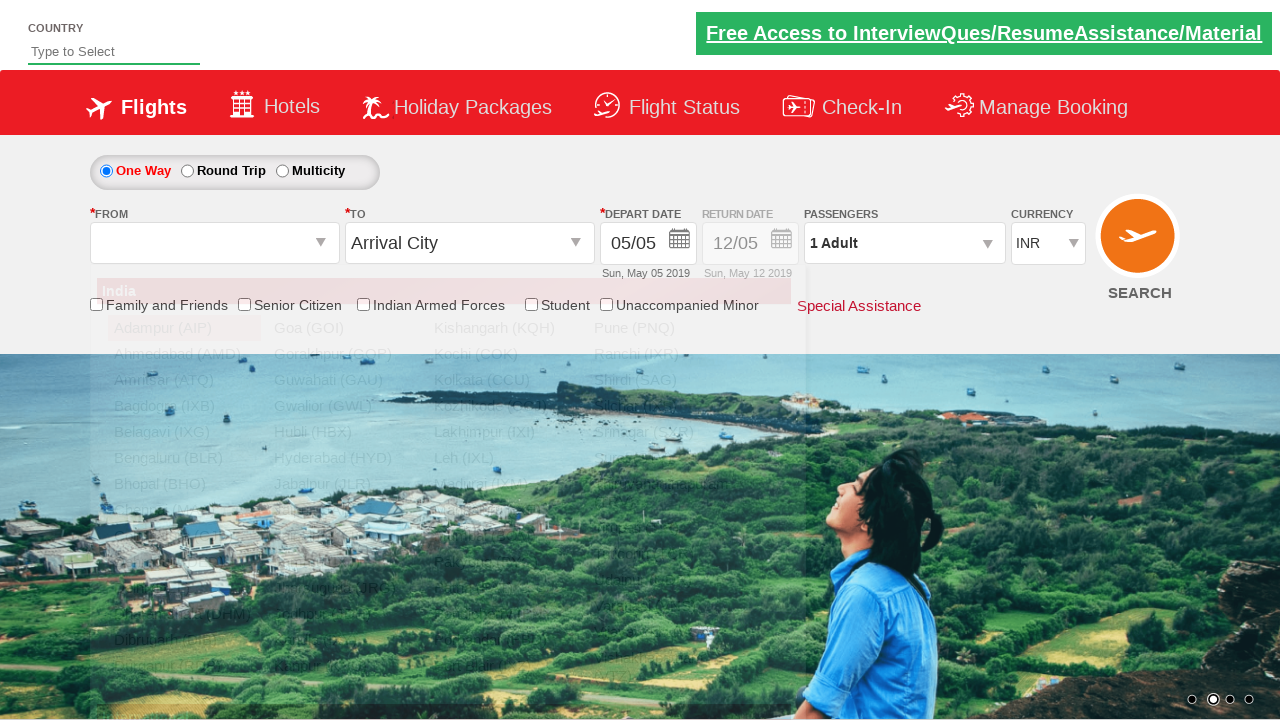

Selected Bangalore (BLR) as origin city at (184, 458) on a[value='BLR']
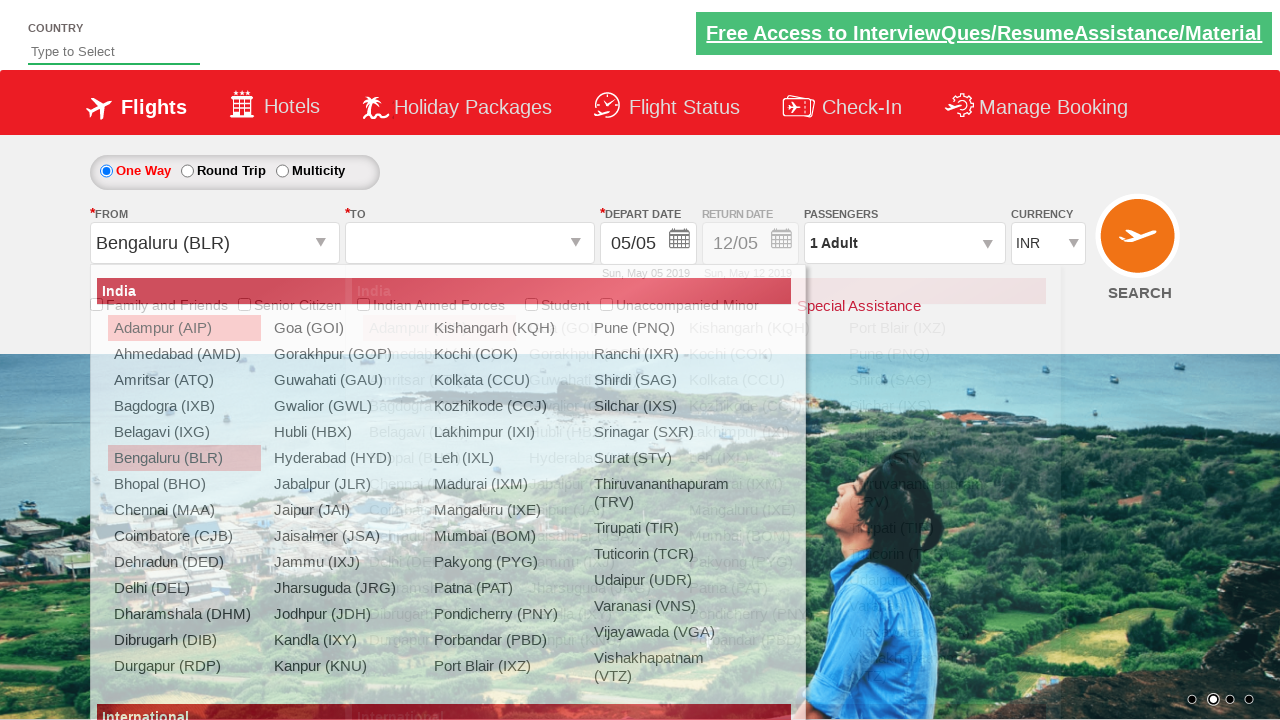

Waited for destination dropdown to be ready
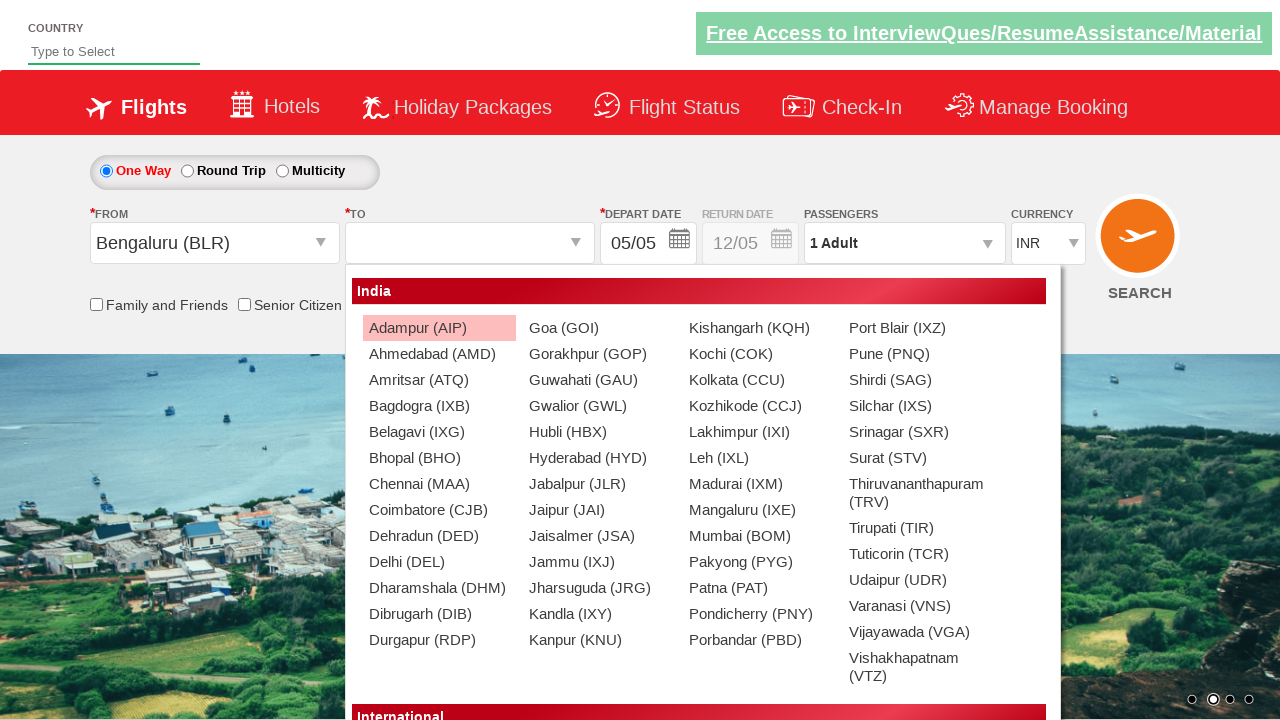

Selected Jaipur (JAI) as destination city at (599, 510) on #glsctl00_mainContent_ddl_destinationStation1_CTNR a[value='JAI']
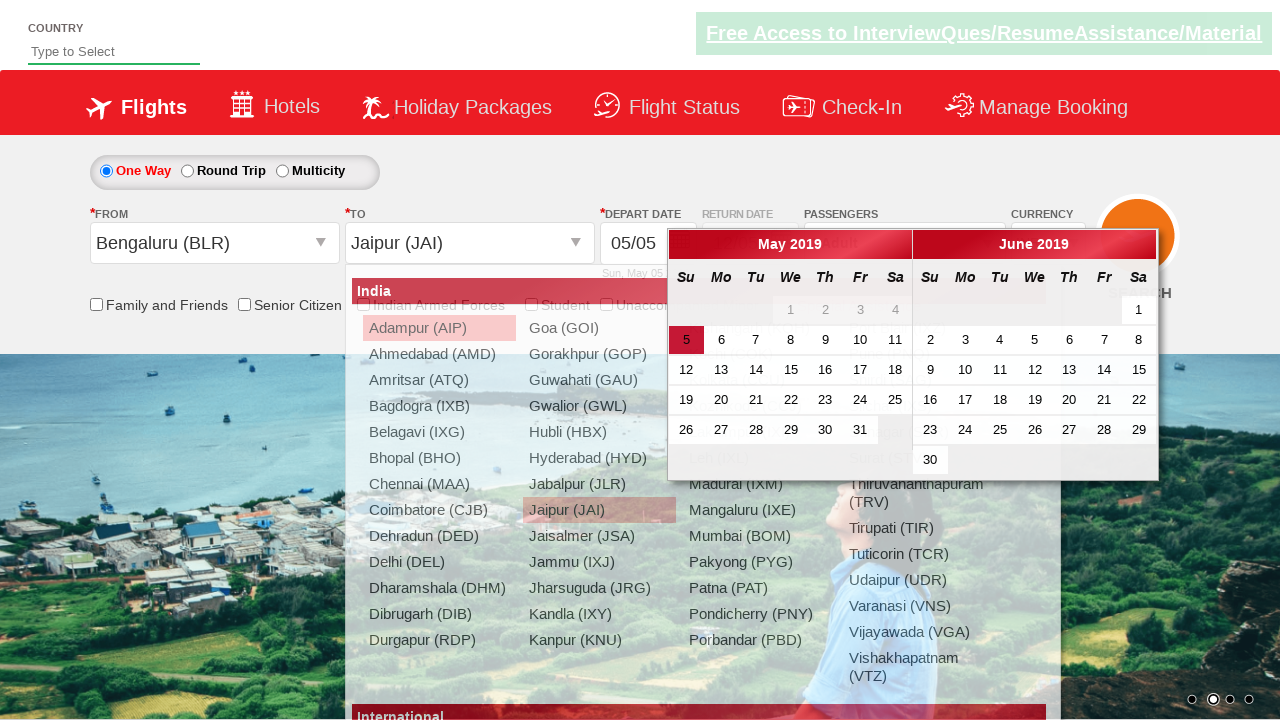

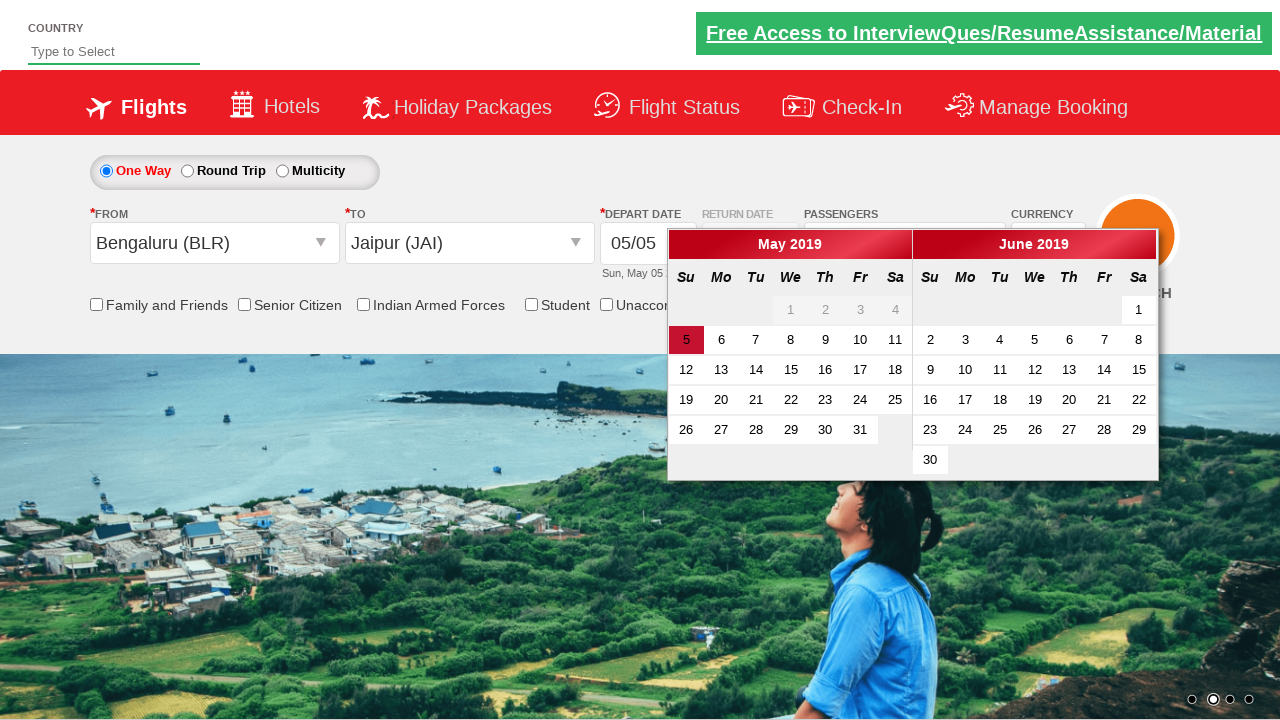